Tests a page with dynamically loading images by waiting for text to change from "Please wait until the images are loaded..." to "Done!" and then verifying that 4 images have loaded

Starting URL: https://bonigarcia.dev/selenium-webdriver-java/loading-images.html

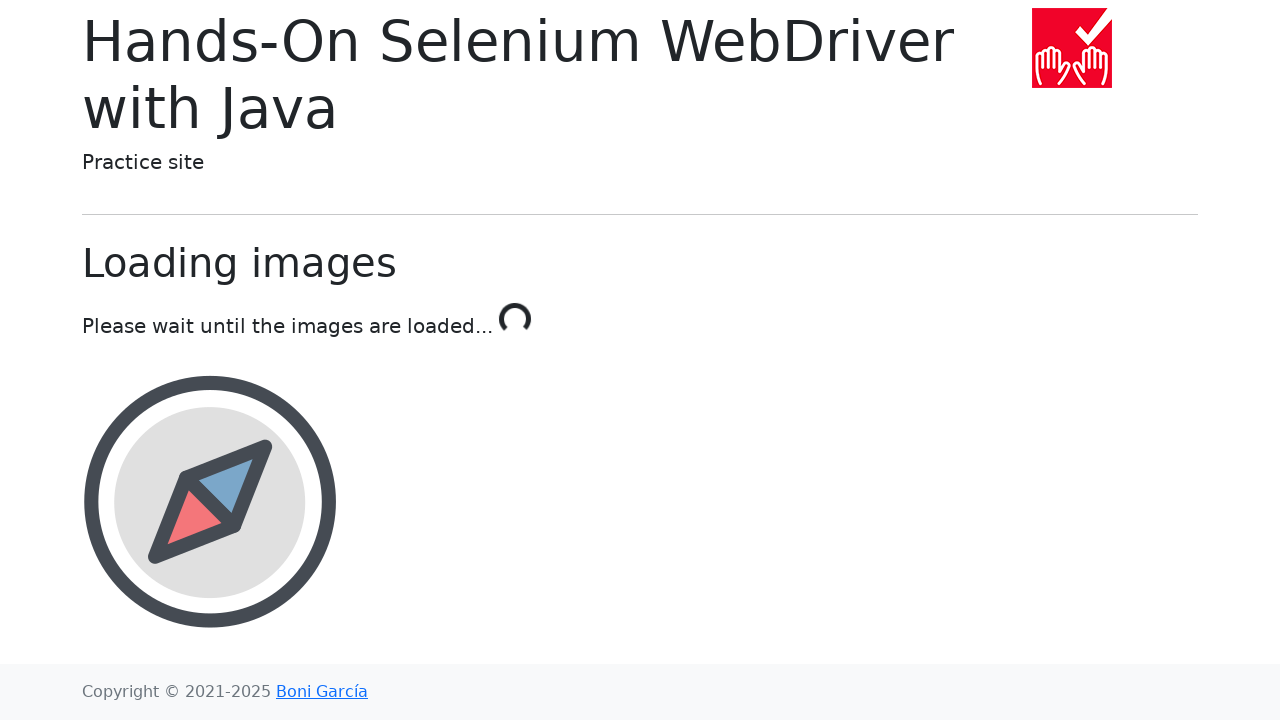

Navigated to loading images test page
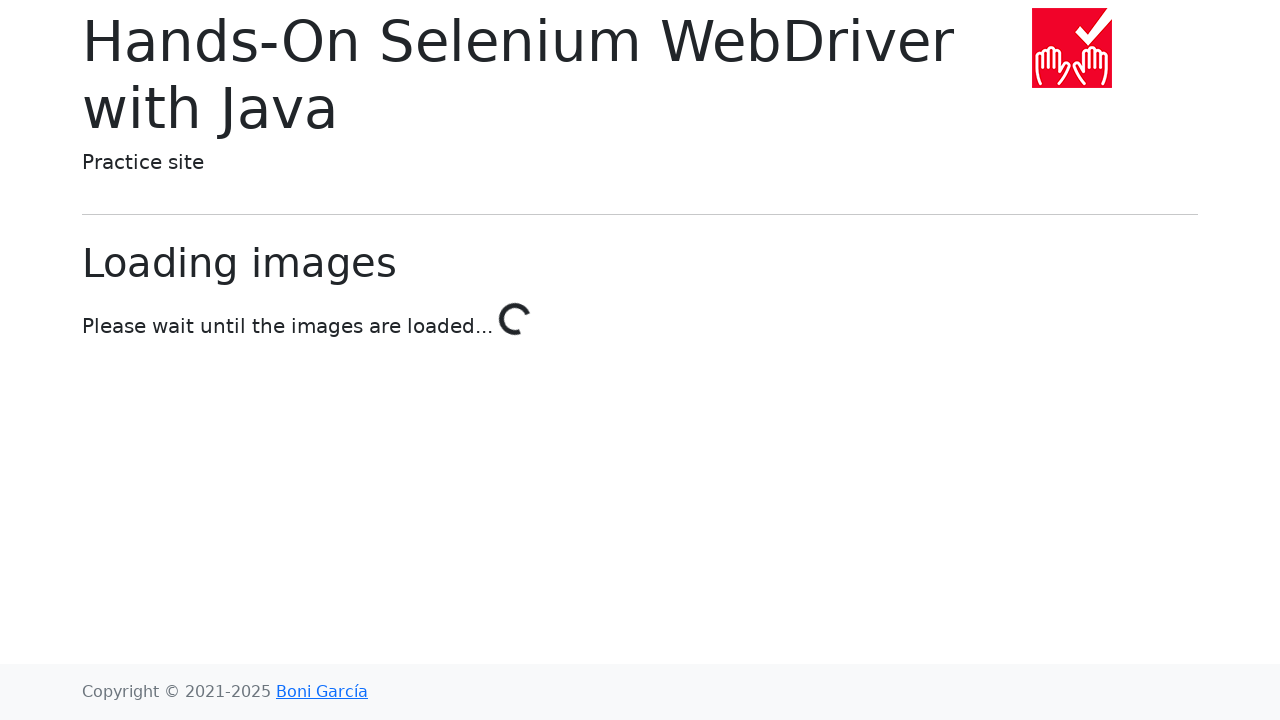

Initial loading text 'Please wait until the images are loaded...' appeared
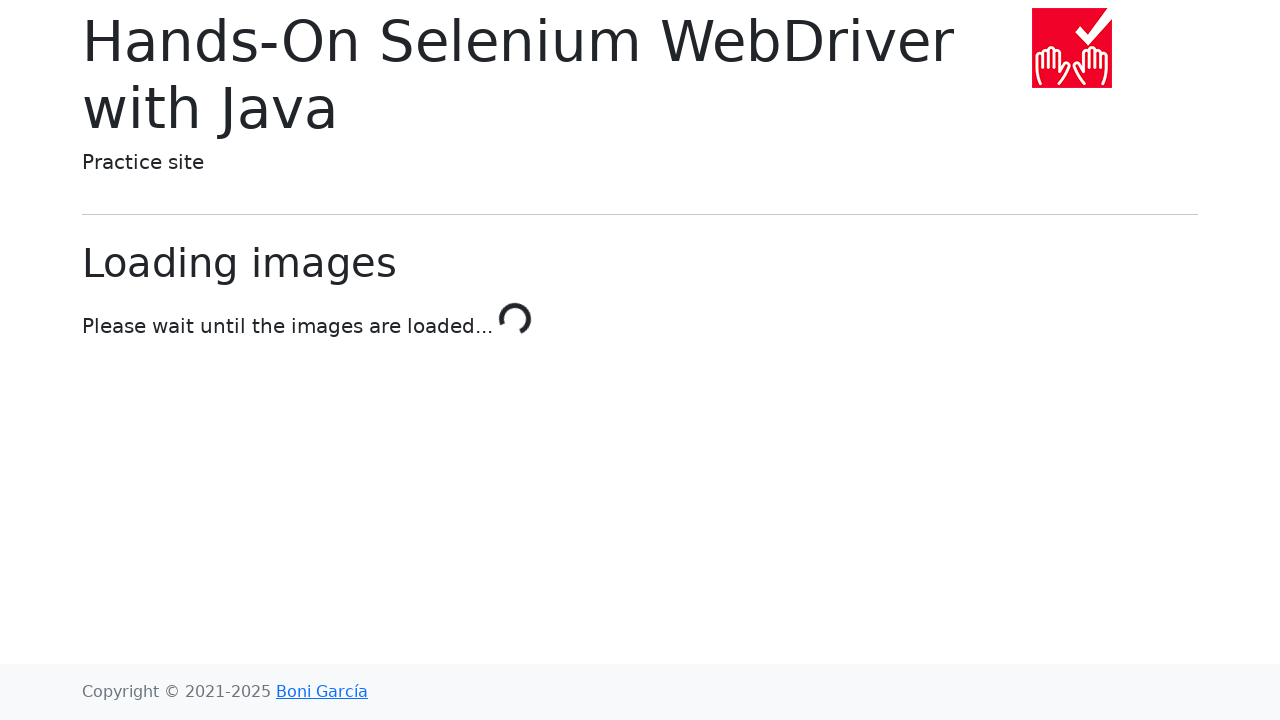

Loading text changed to 'Done!' indicating images have finished loading
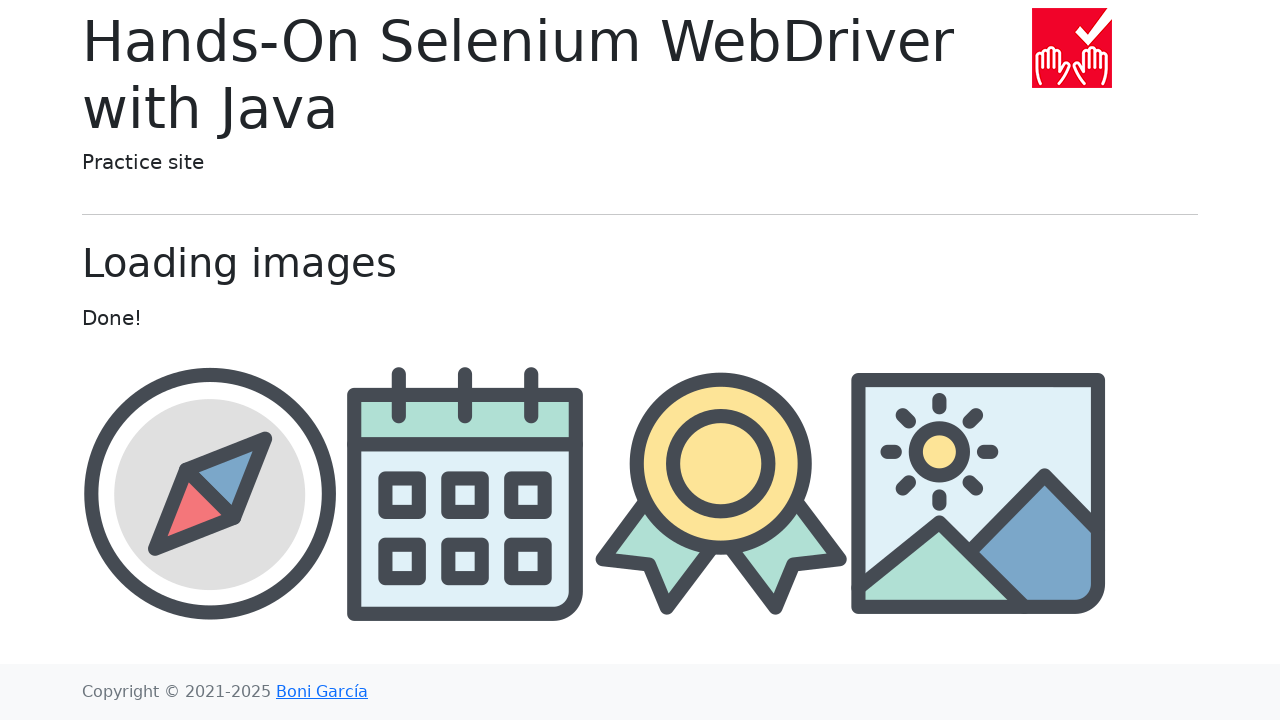

All 4 images have loaded in the container
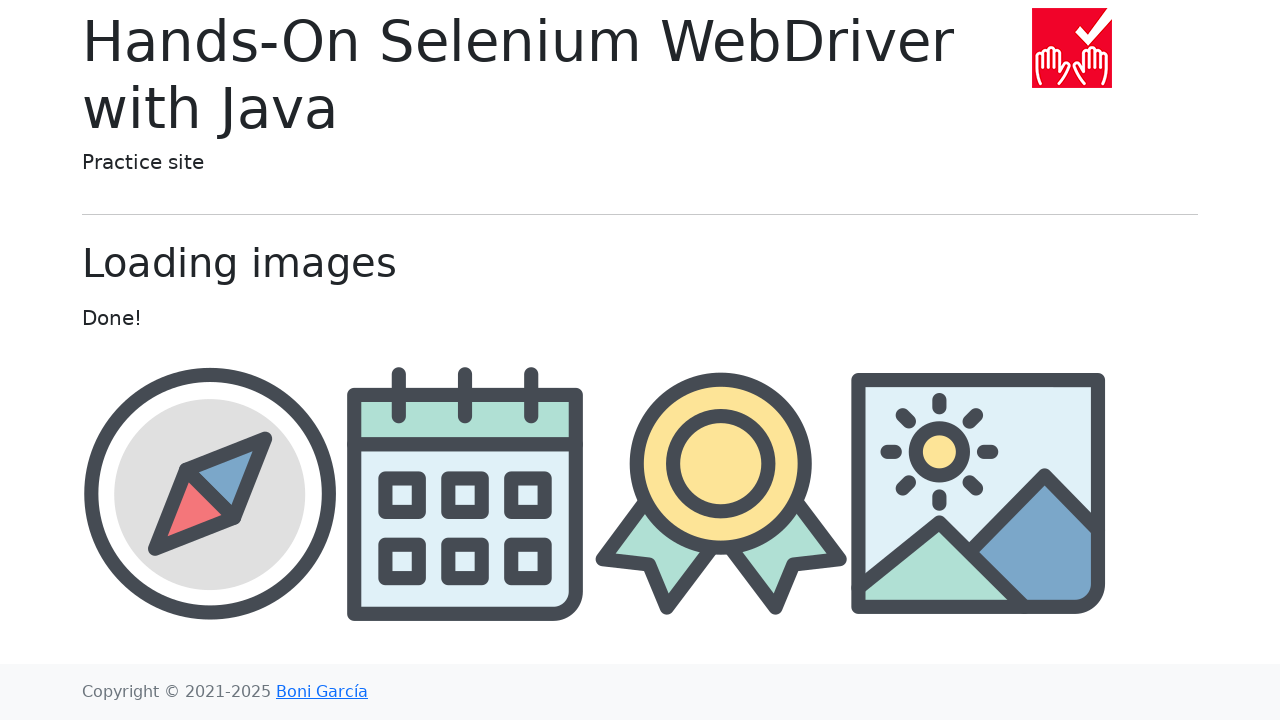

Award image element verified to exist
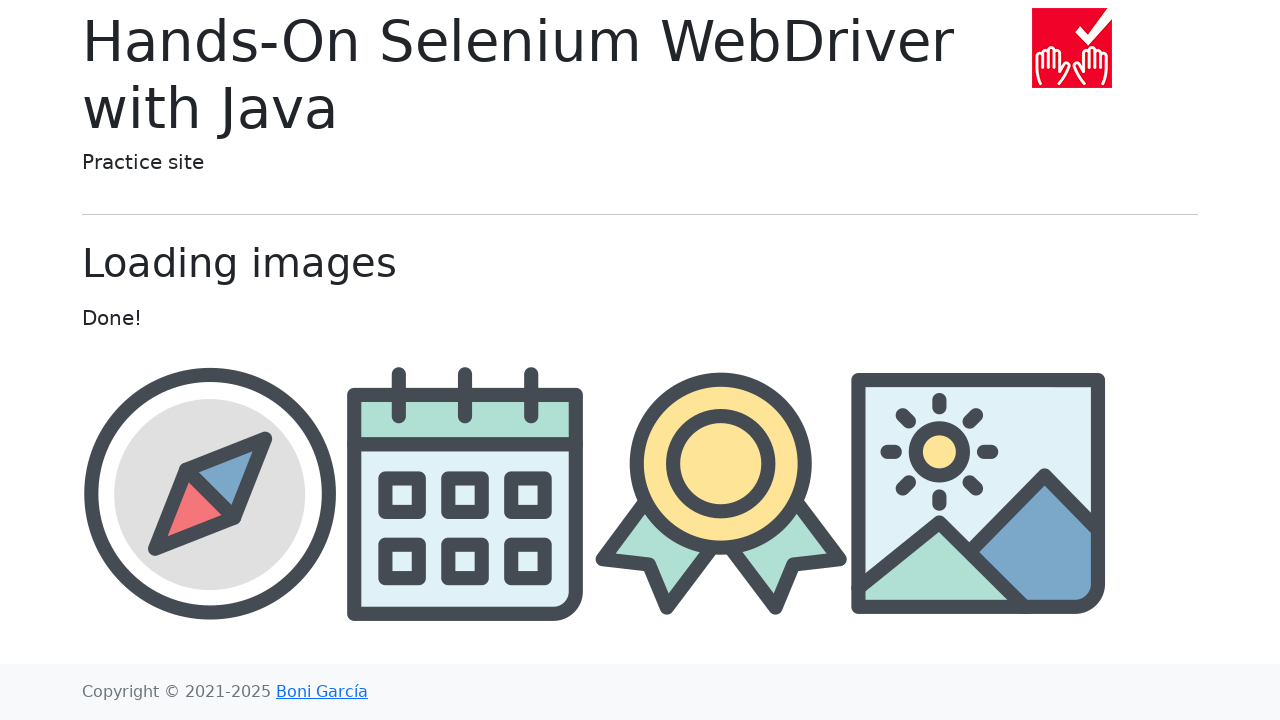

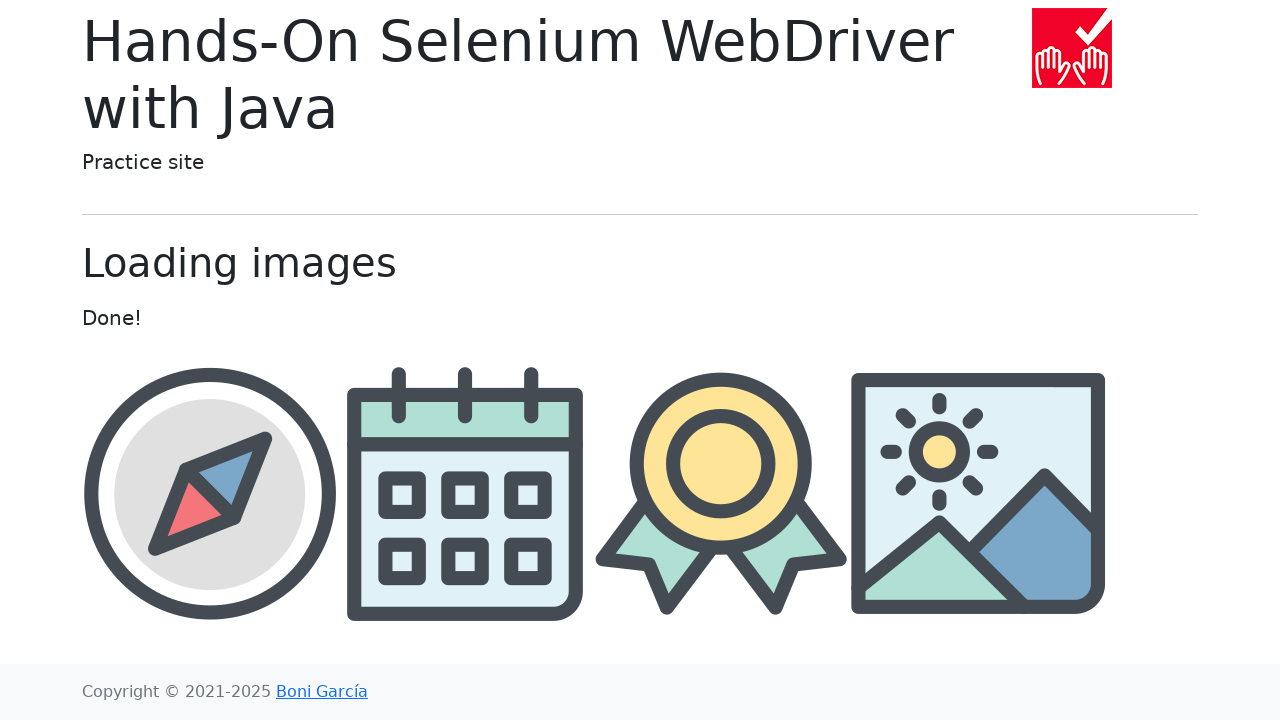